Navigates to a broken images test page and verifies that images are present on the page

Starting URL: https://the-internet.herokuapp.com/

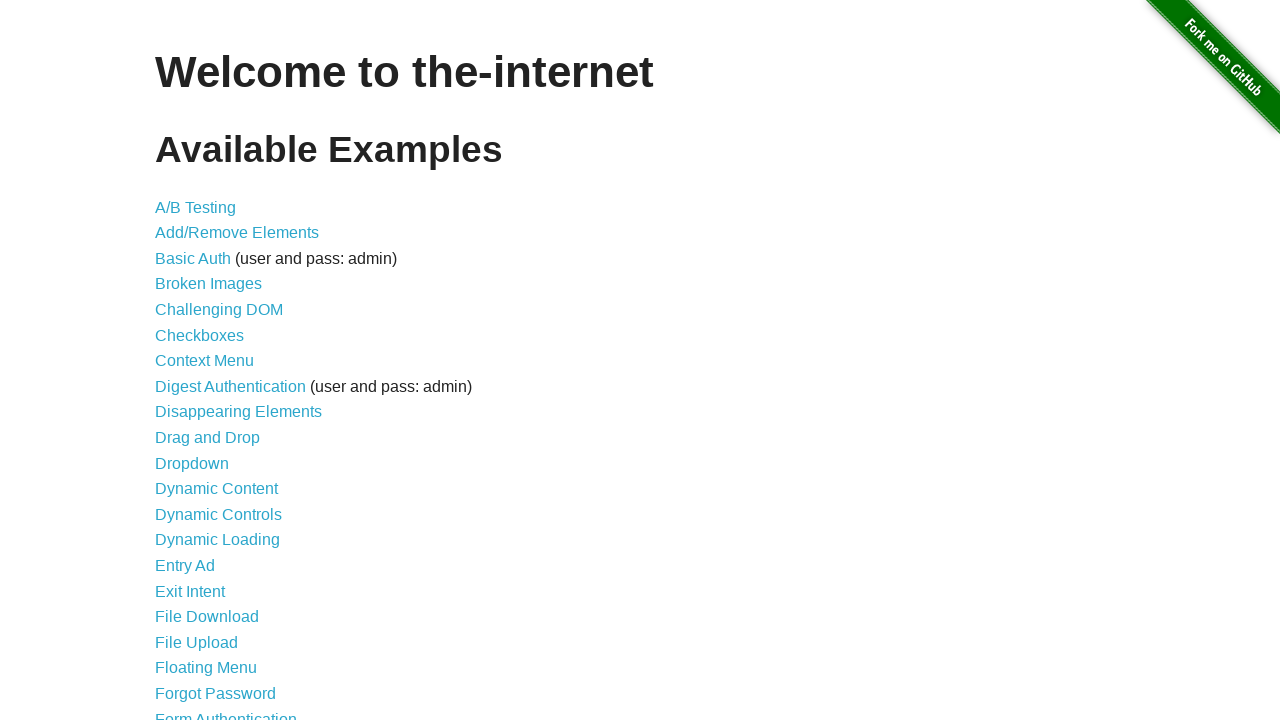

Clicked on the Broken Images link at (208, 284) on xpath=//a[contains(text(),'Broken Images')]
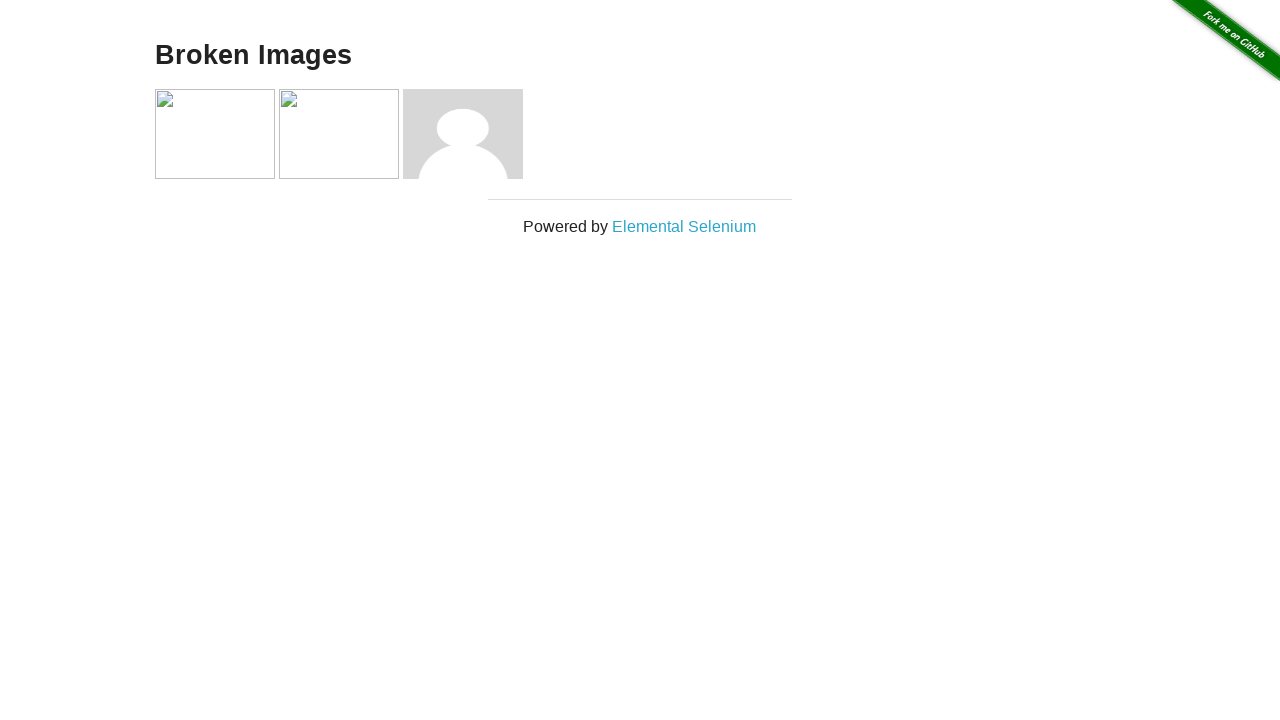

Waited for images to load on the page
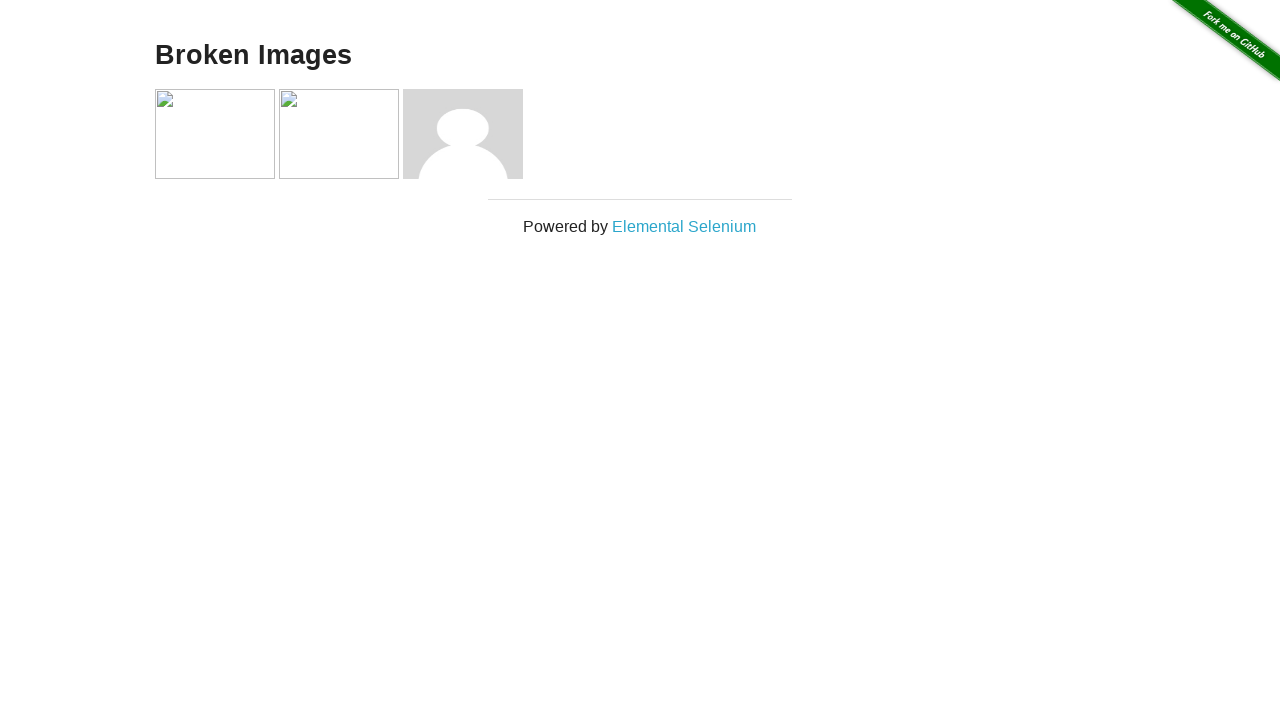

Retrieved all images present on the page
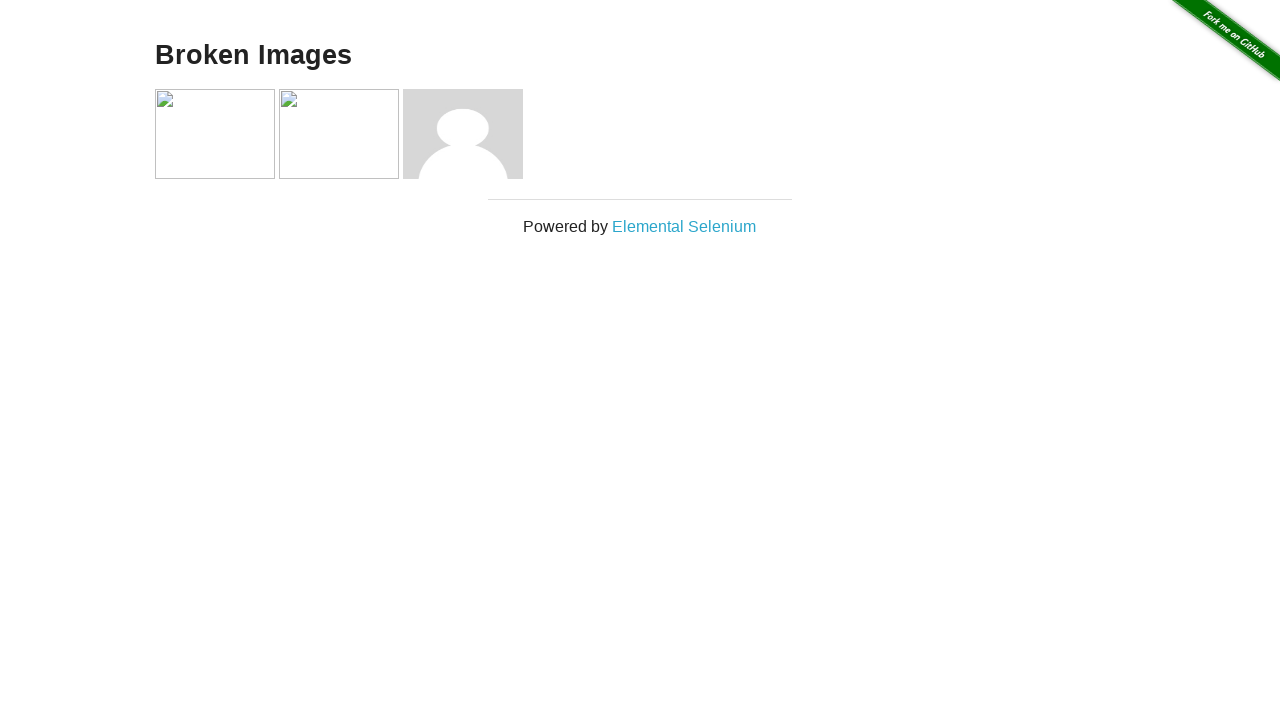

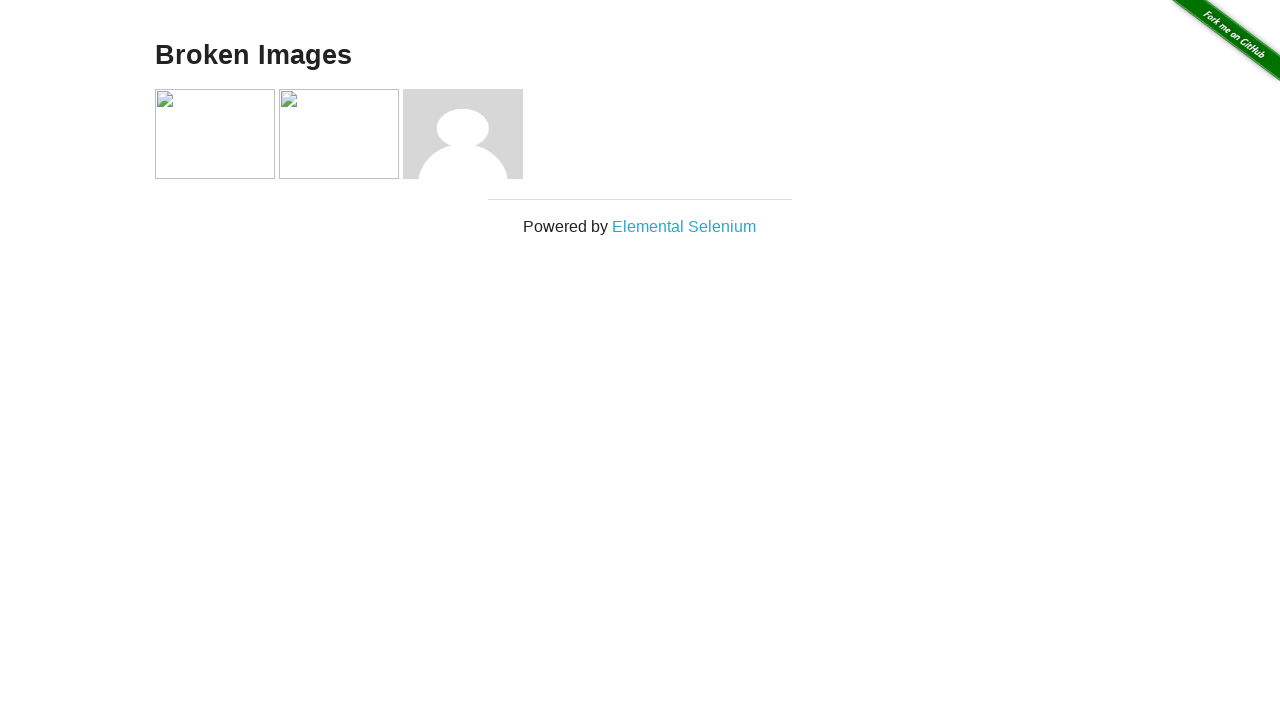